Interacts with a multi-select listbox to choose multiple language options

Starting URL: http://demo.automationtesting.in/Register.html

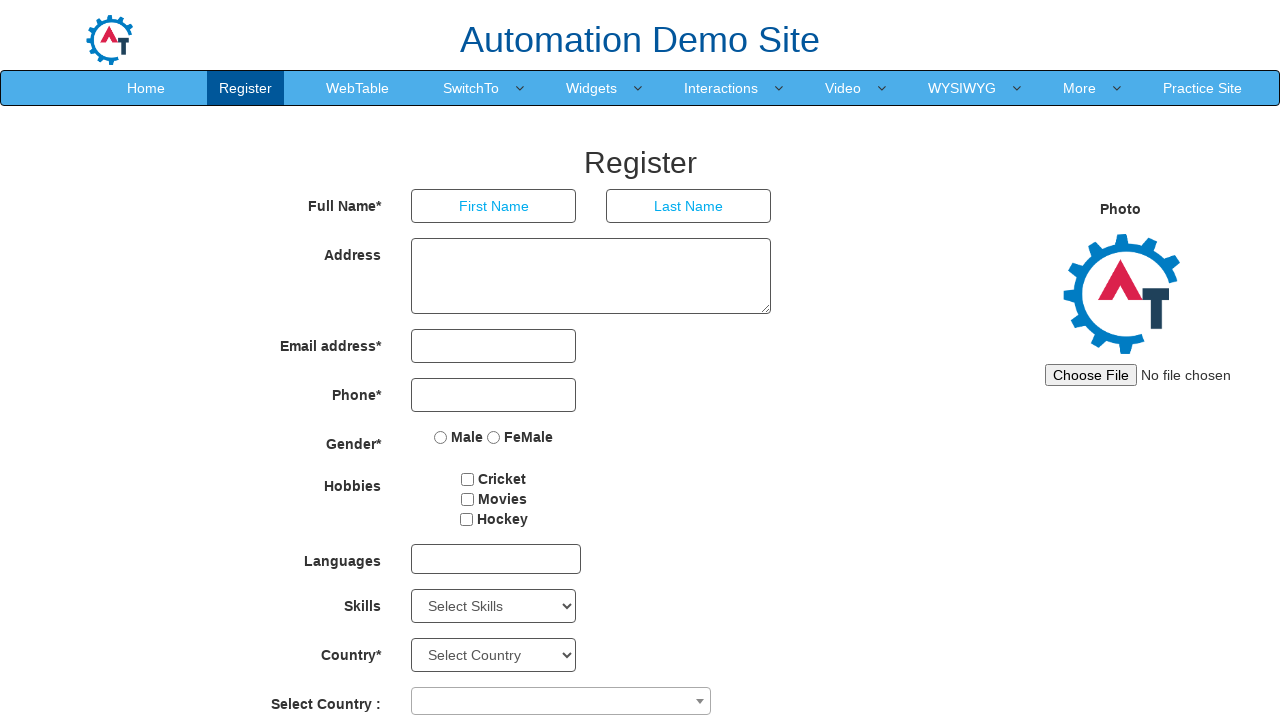

Clicked to open multi-select language dropdown at (496, 559) on //*[@id="msdd"]
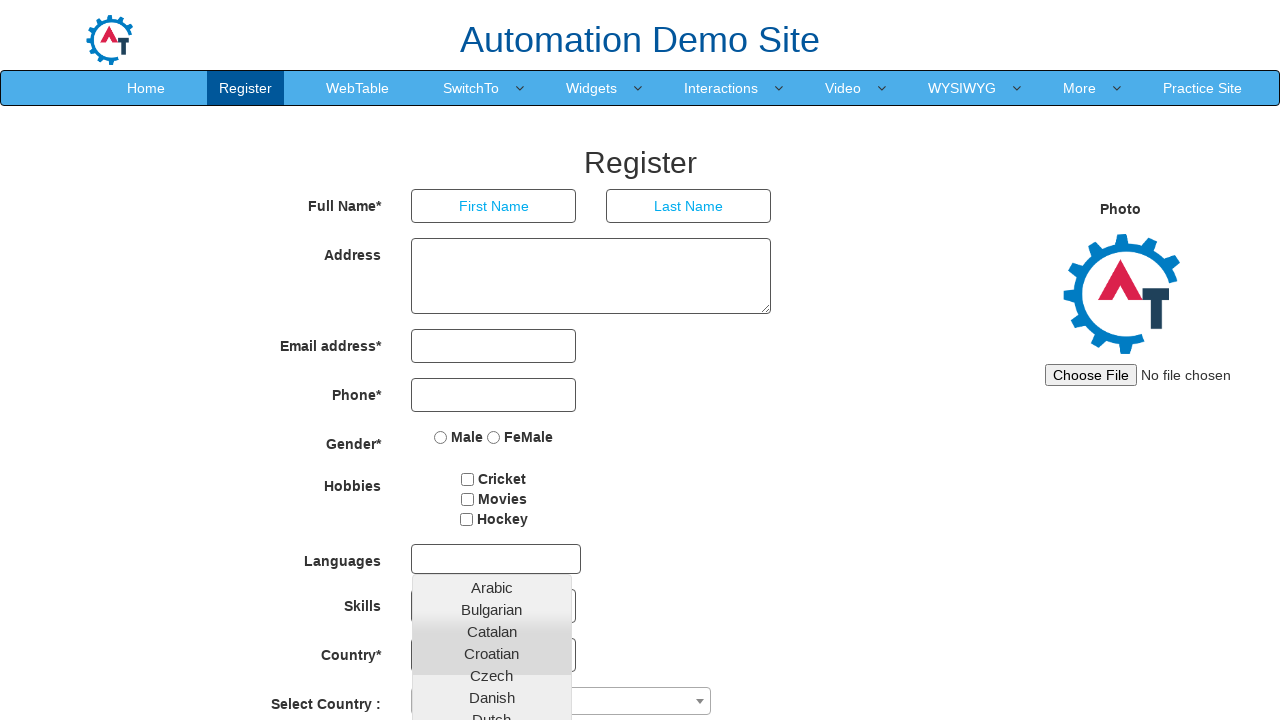

Selected first language option from dropdown at (492, 587) on //*[@id="basicBootstrapForm"]/div[7]/div/multi-select/div[2]/ul/li[1]/a
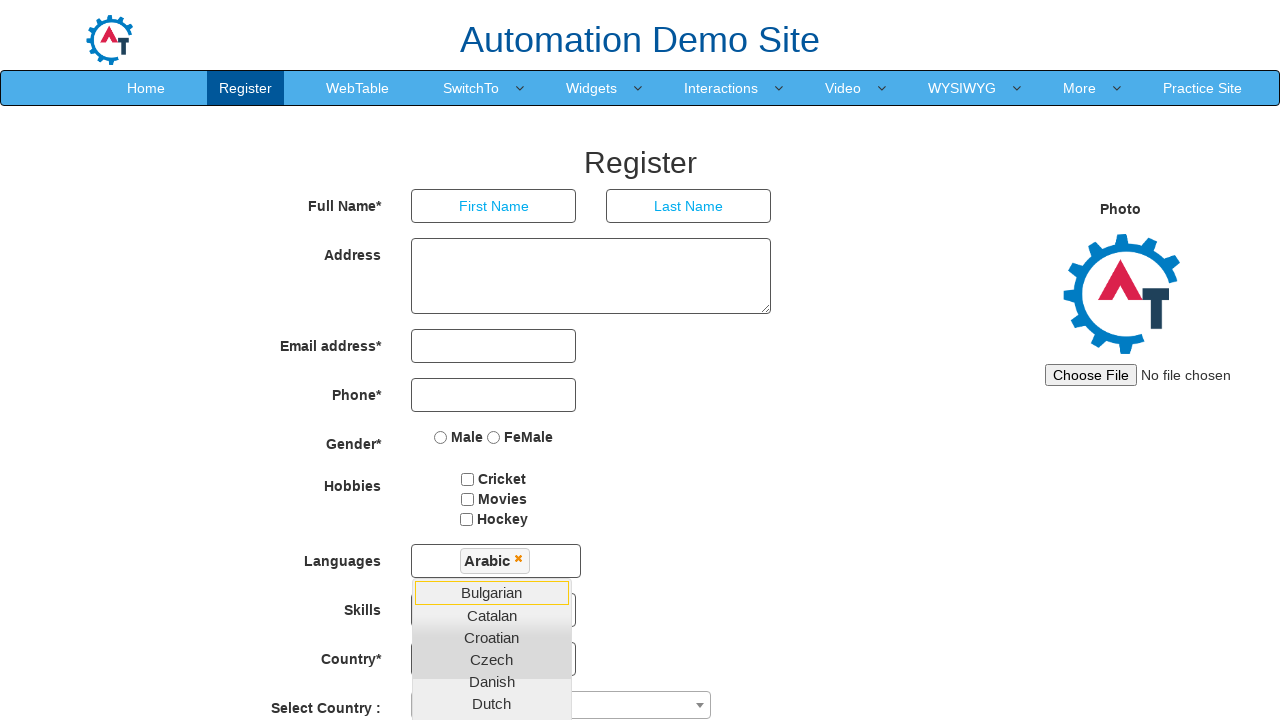

Selected fourth language option from dropdown at (492, 637) on //*[@id="basicBootstrapForm"]/div[7]/div/multi-select/div[2]/ul/li[4]/a
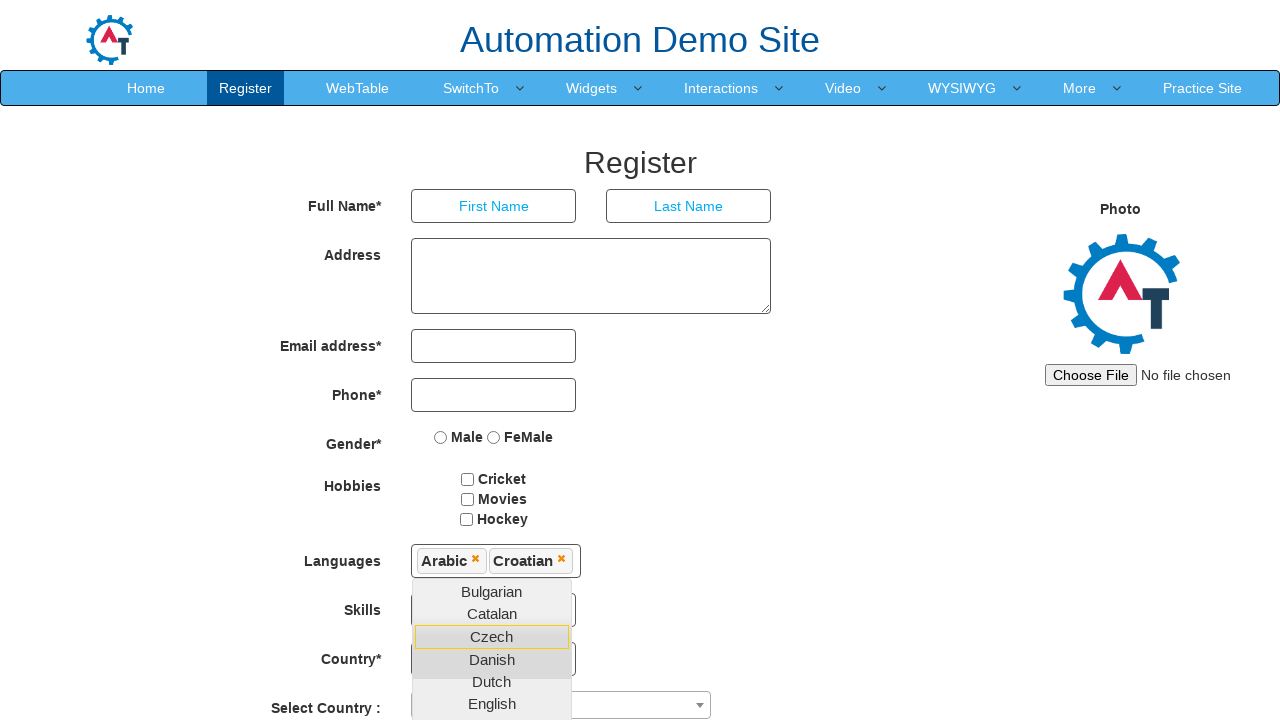

Closed multi-select language dropdown at (496, 561) on //*[@id="msdd"]
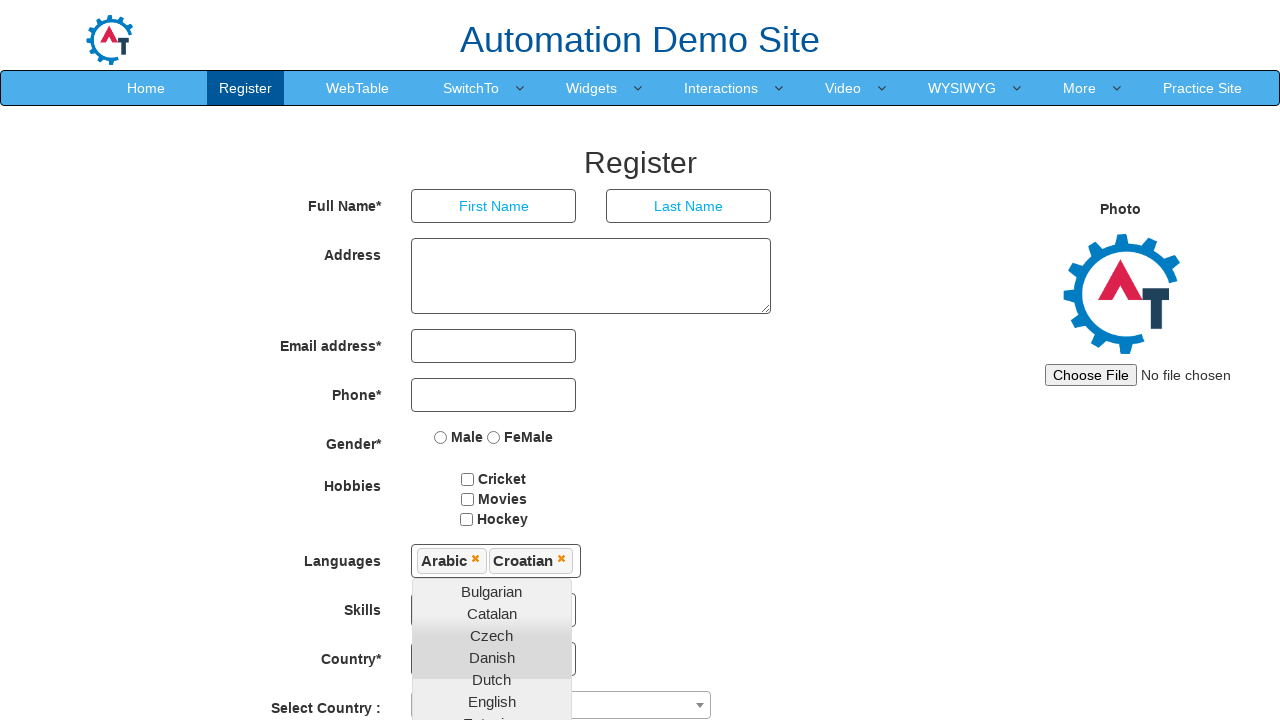

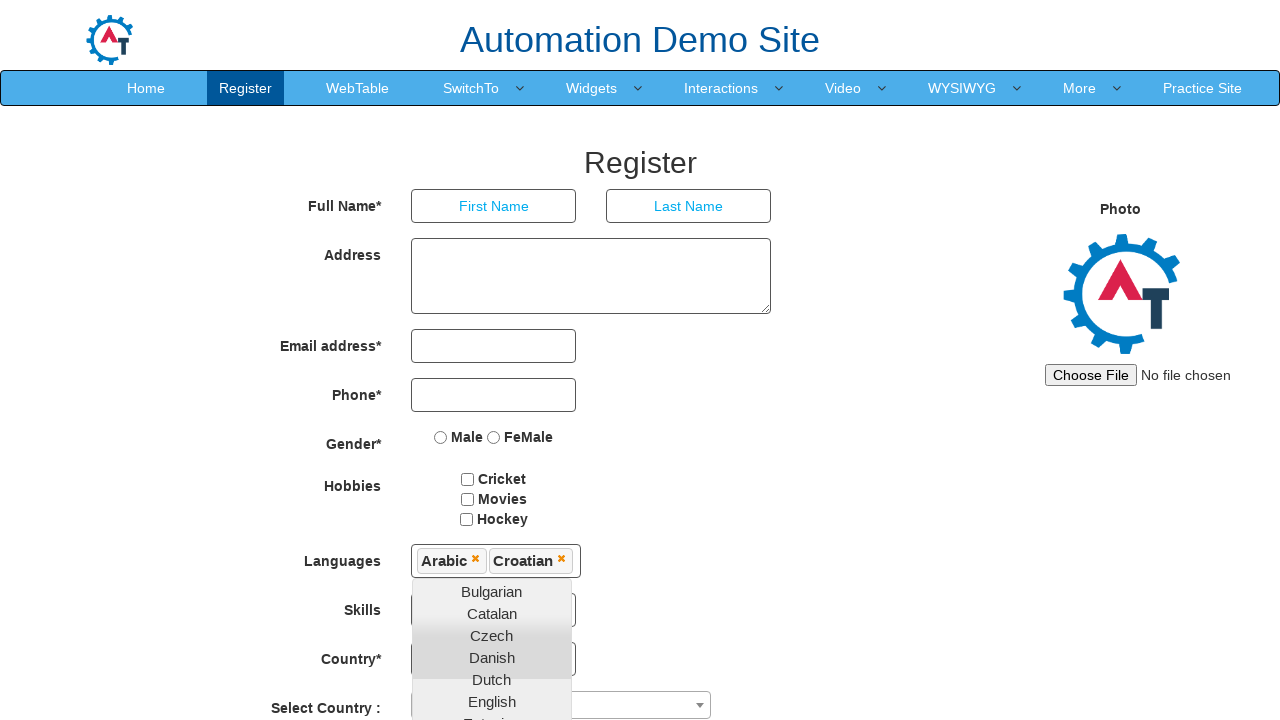